Searches for cars on ss.com by filtering with price range, year, engine size, and color criteria

Starting URL: https://www.ss.com/lv/transport/cars/

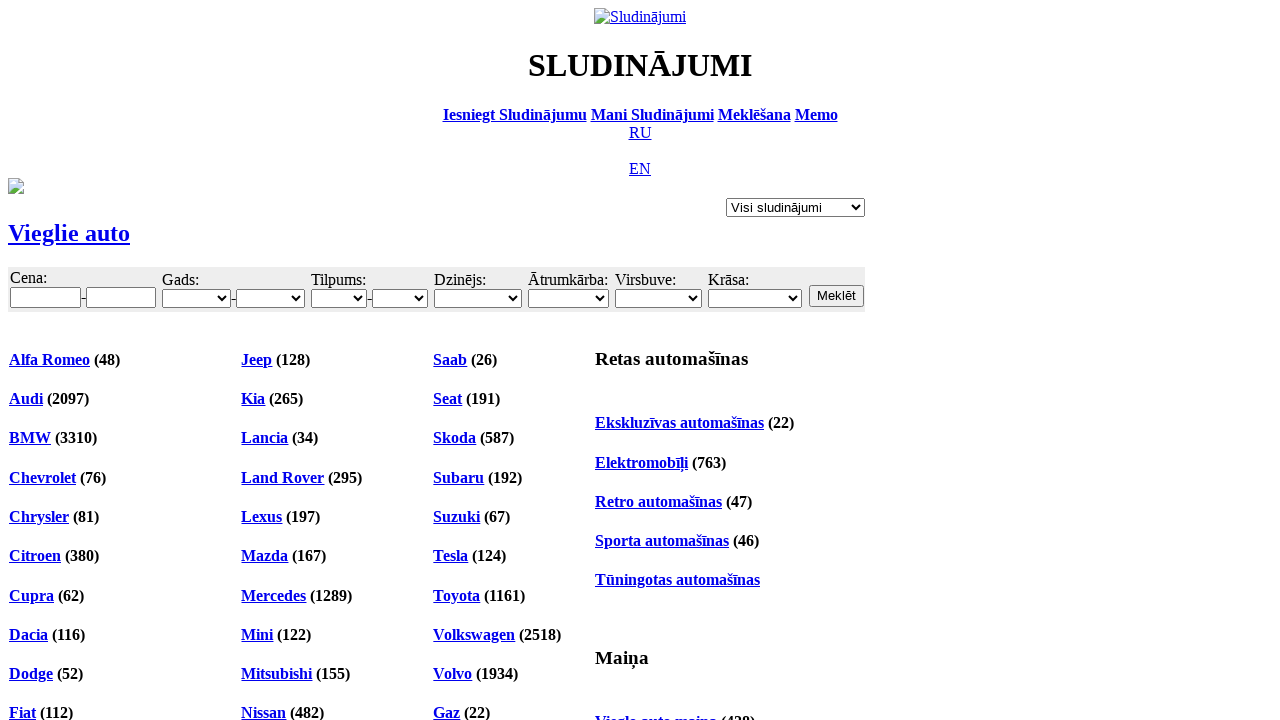

Reloaded the page to ensure clean state
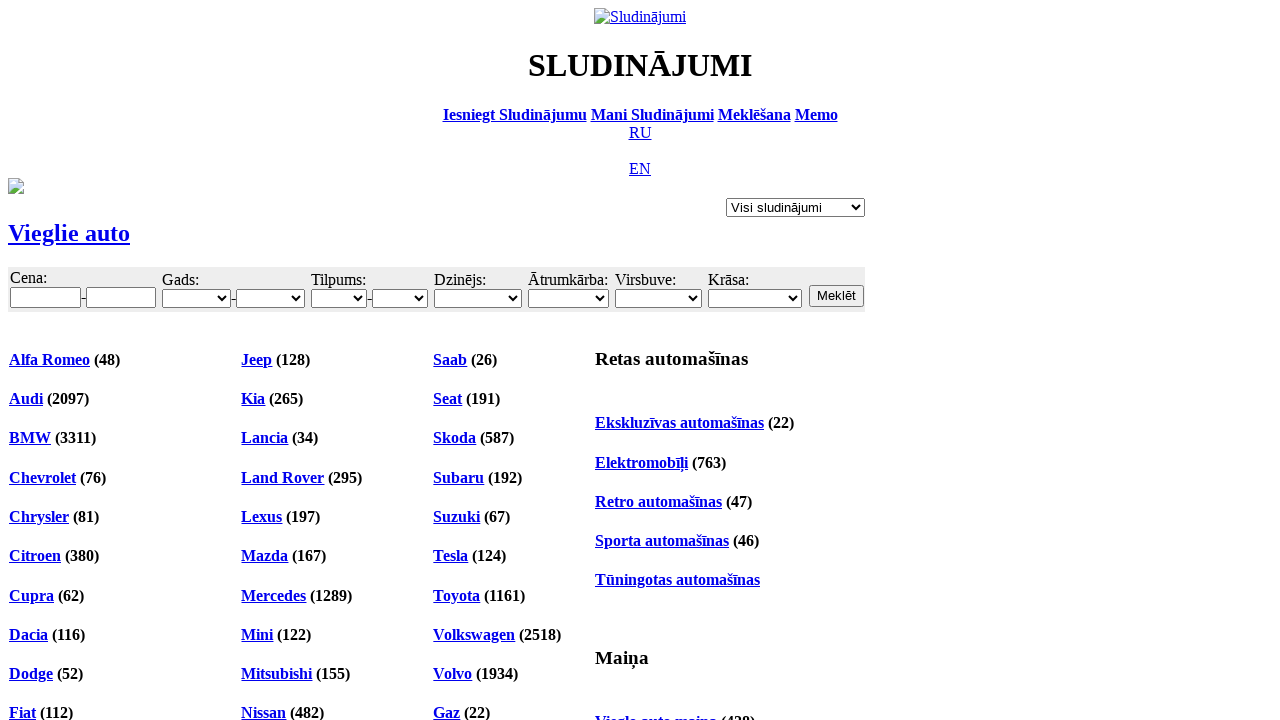

Set minimum price filter to 6000 on #f_o_8_min
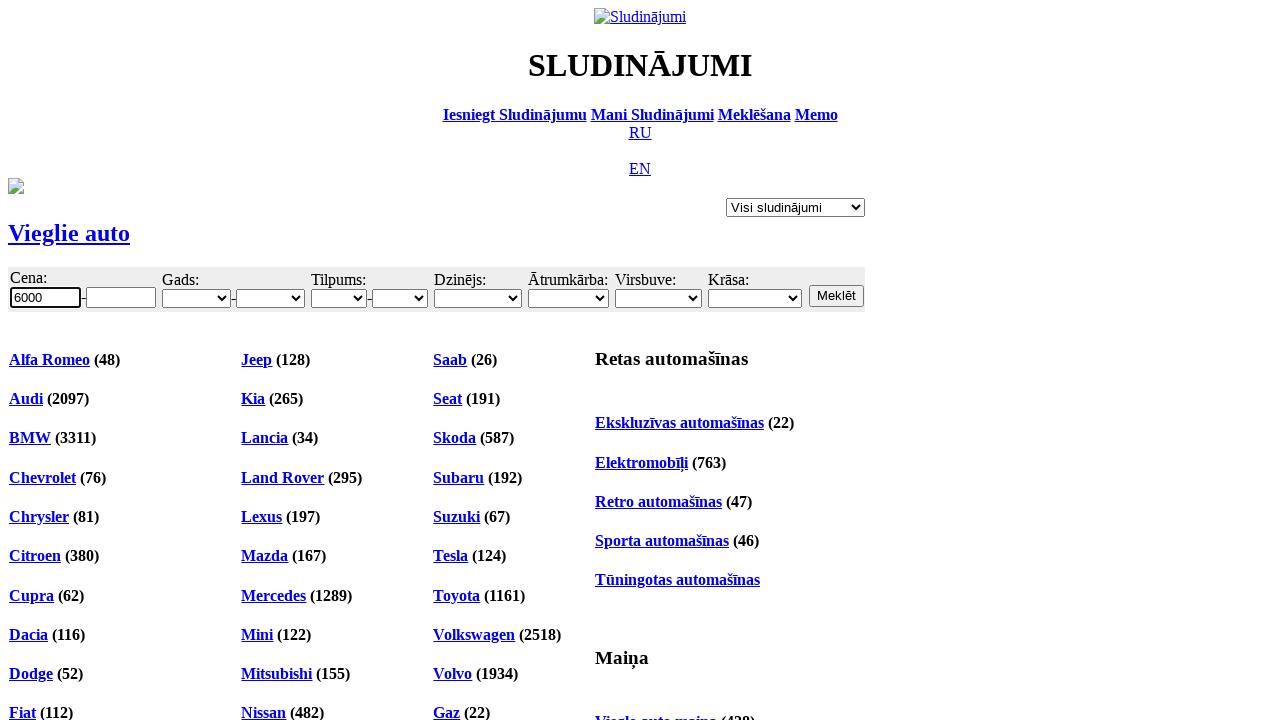

Set maximum price filter to 10000 on #f_o_8_max
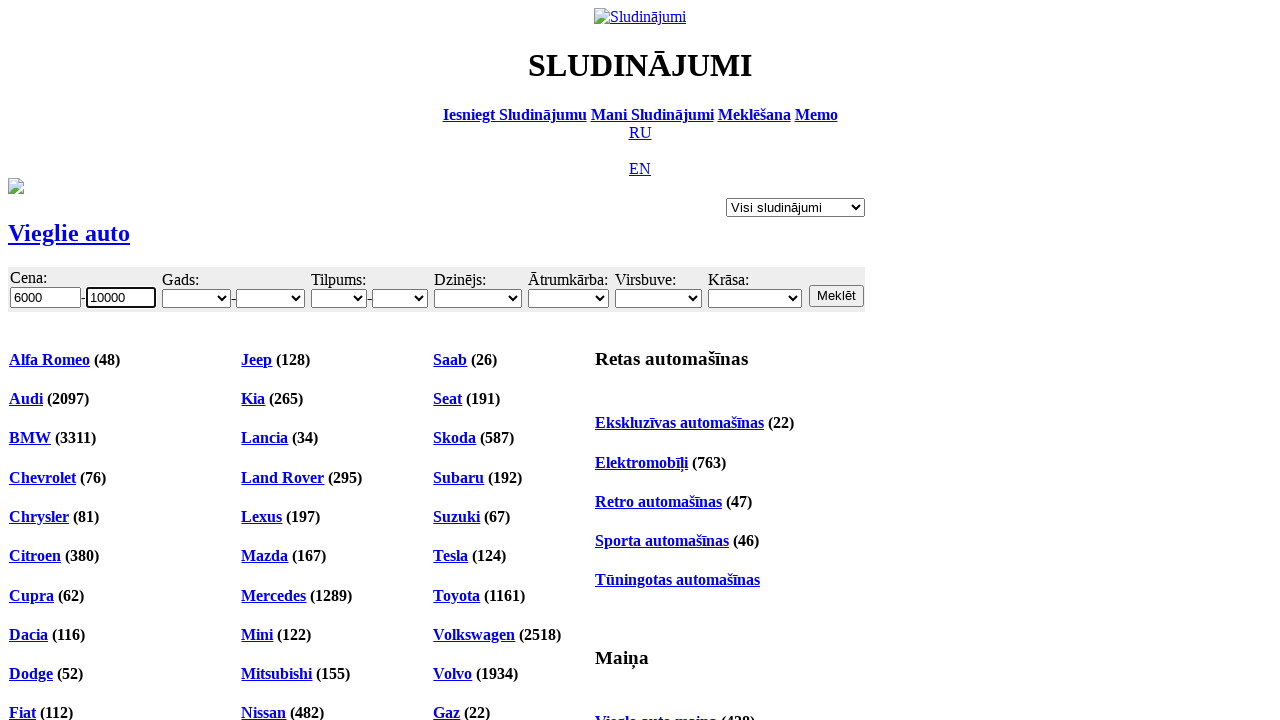

Set minimum year filter to 2005 on #f_o_18_min
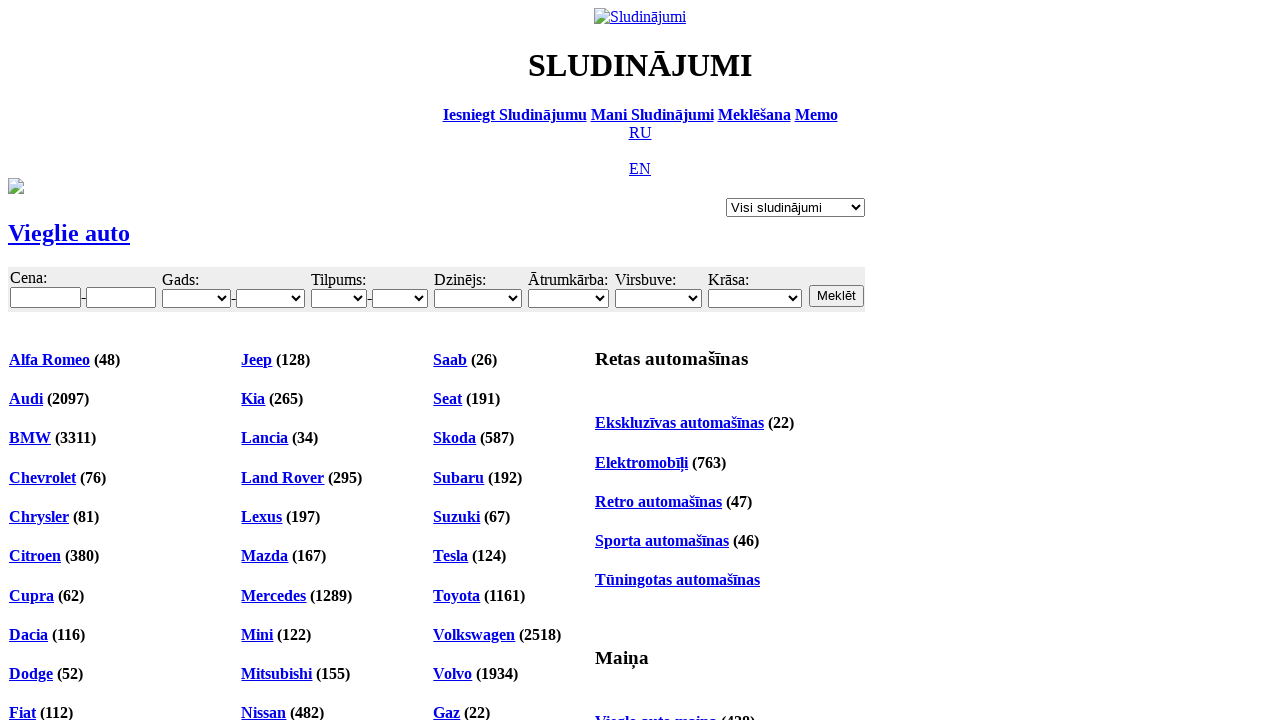

Set maximum engine size filter to 3.0 on #f_o_15_max
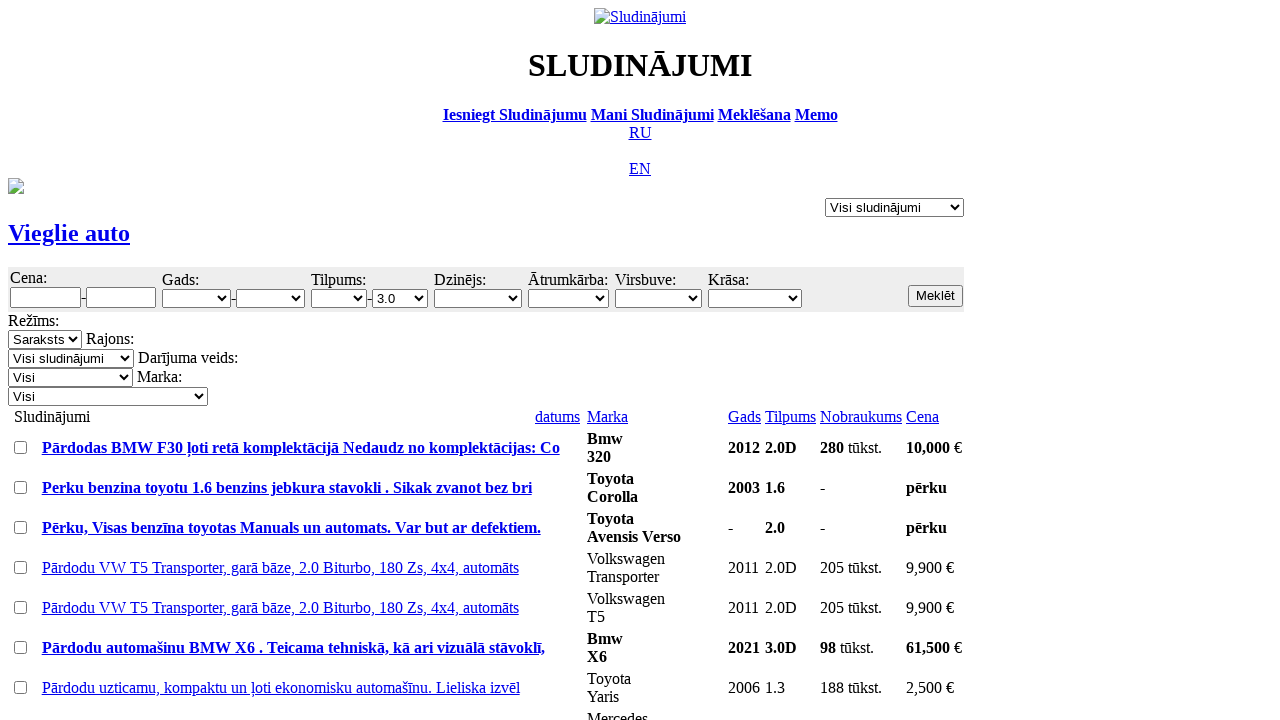

Set color filter to Balta (White) on #f_o_17
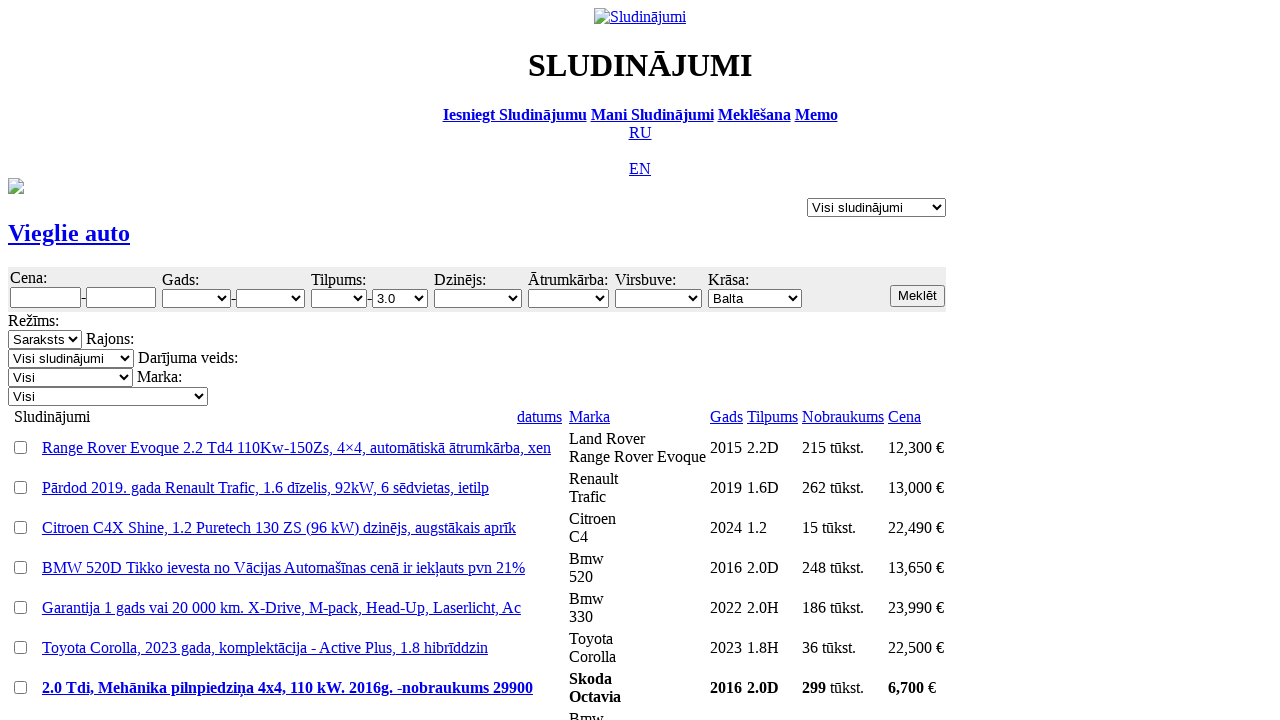

Clicked search button to apply all filters and find cars at (918, 296) on input.b.s12
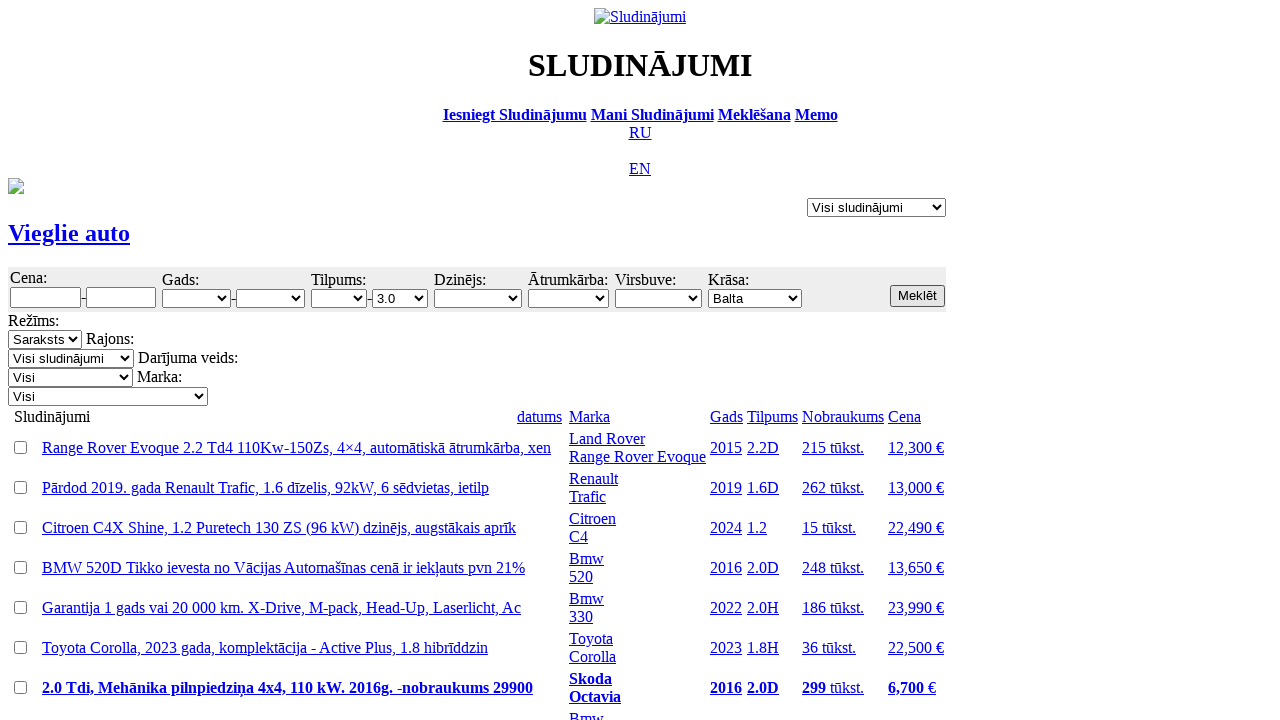

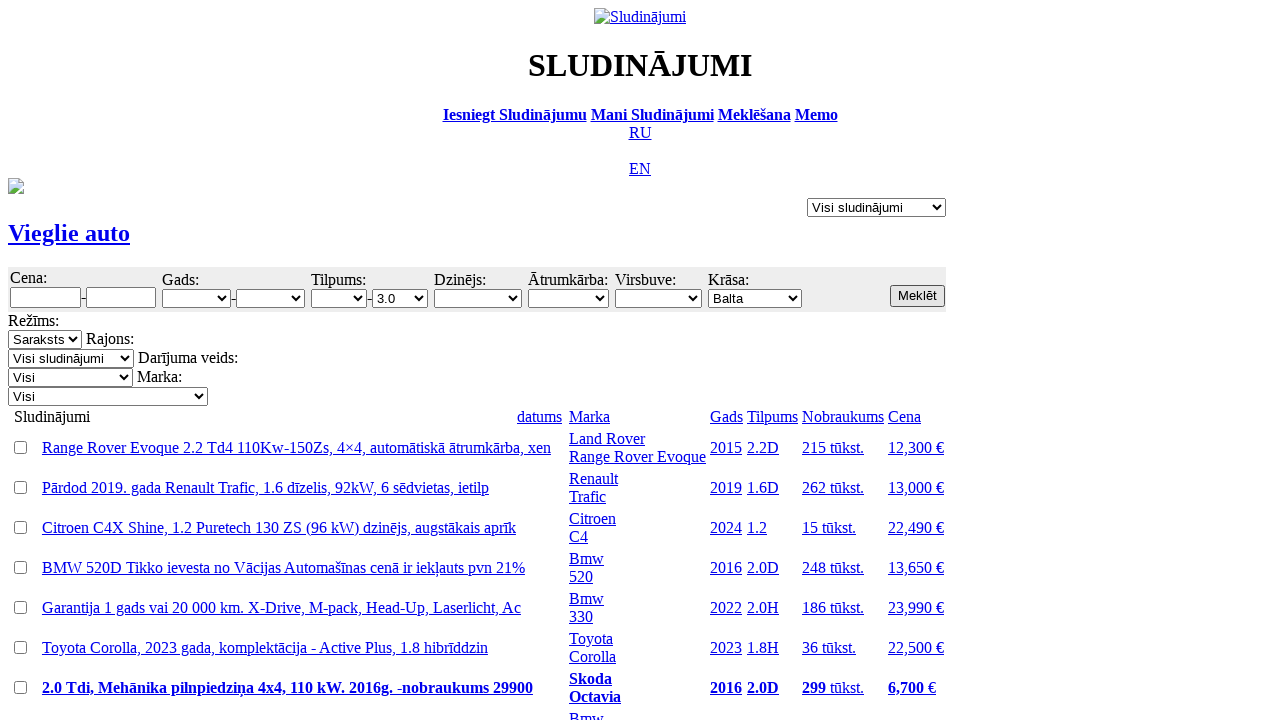